Tests error handling by navigating to a non-existent page to verify 404 handling, then recovering by returning to the main page.

Starting URL: https://pifa-friends-1.preview.emergentagent.com/nonexistent-page

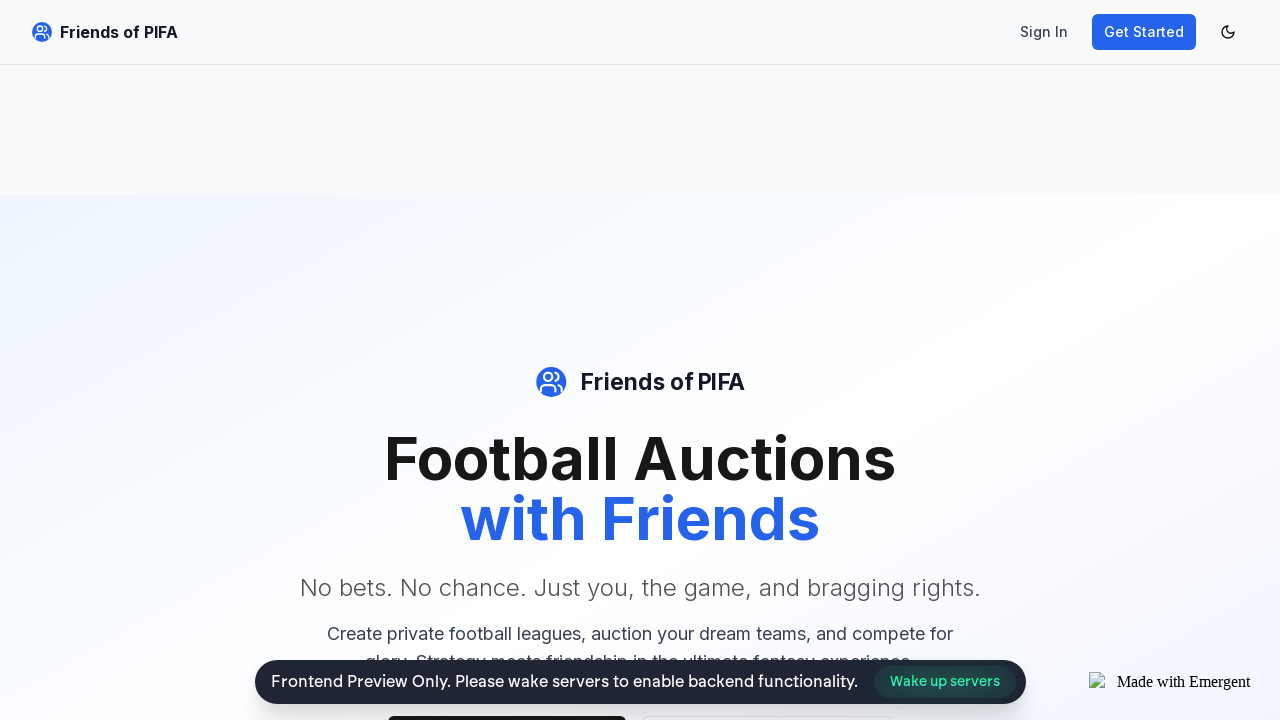

Navigated to non-existent page to test 404 error handling
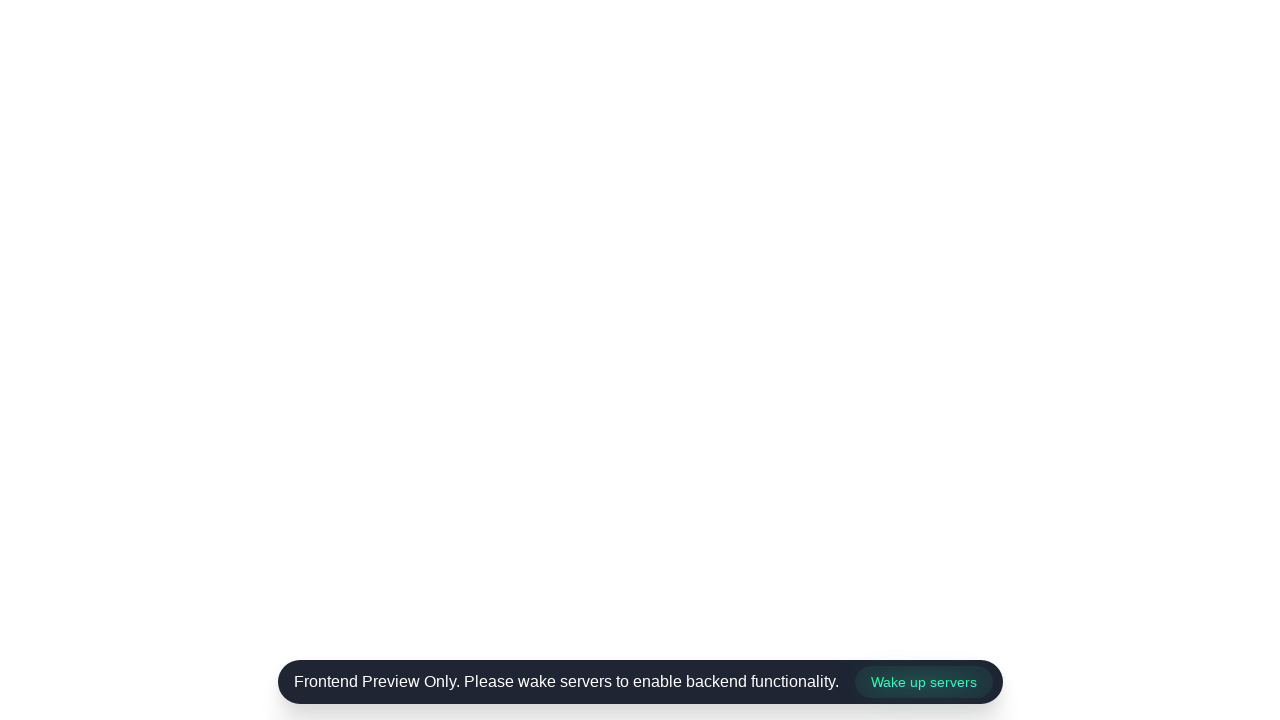

Checked for 404 error indication on non-existent page
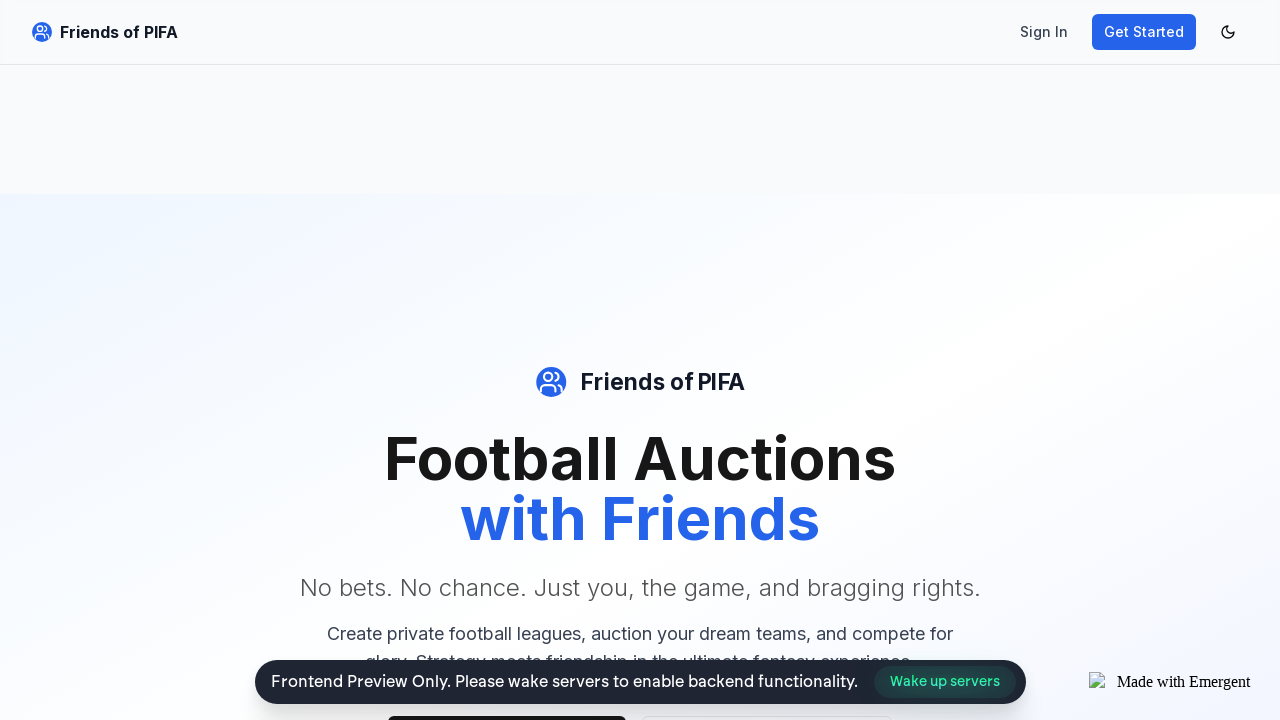

Navigated back to main page to test recovery
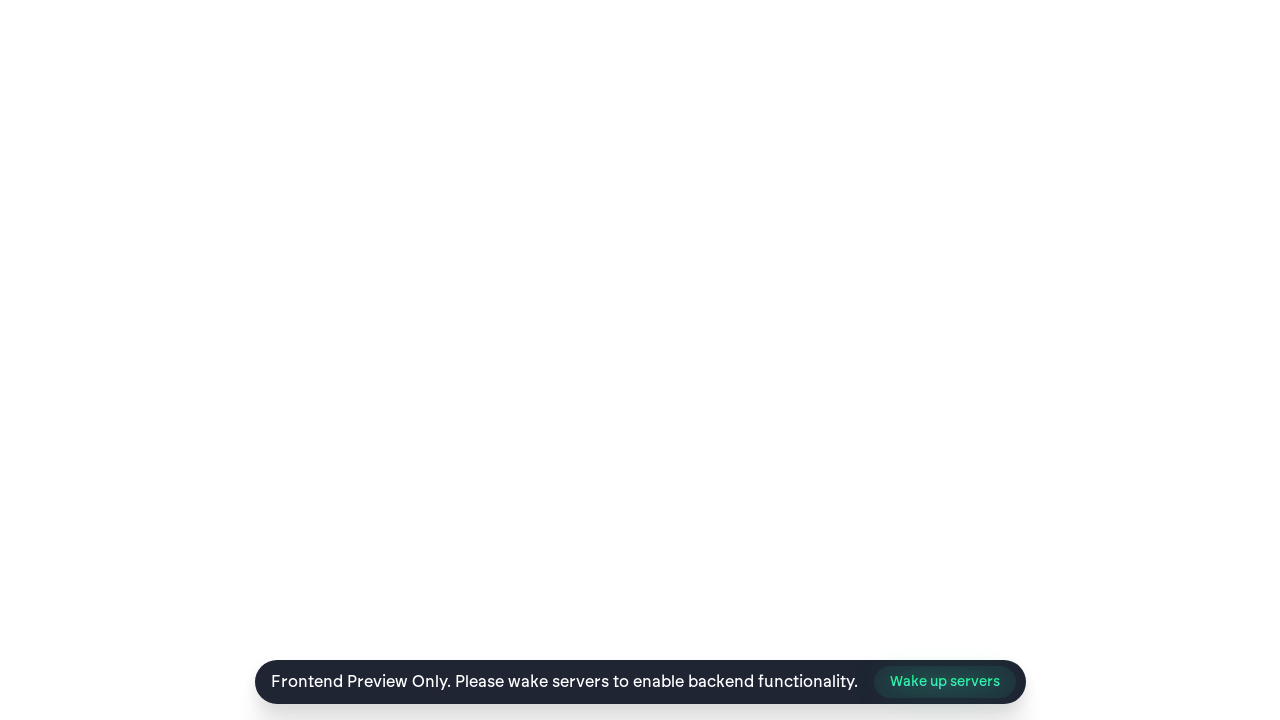

Verified application recovered and main page body is visible
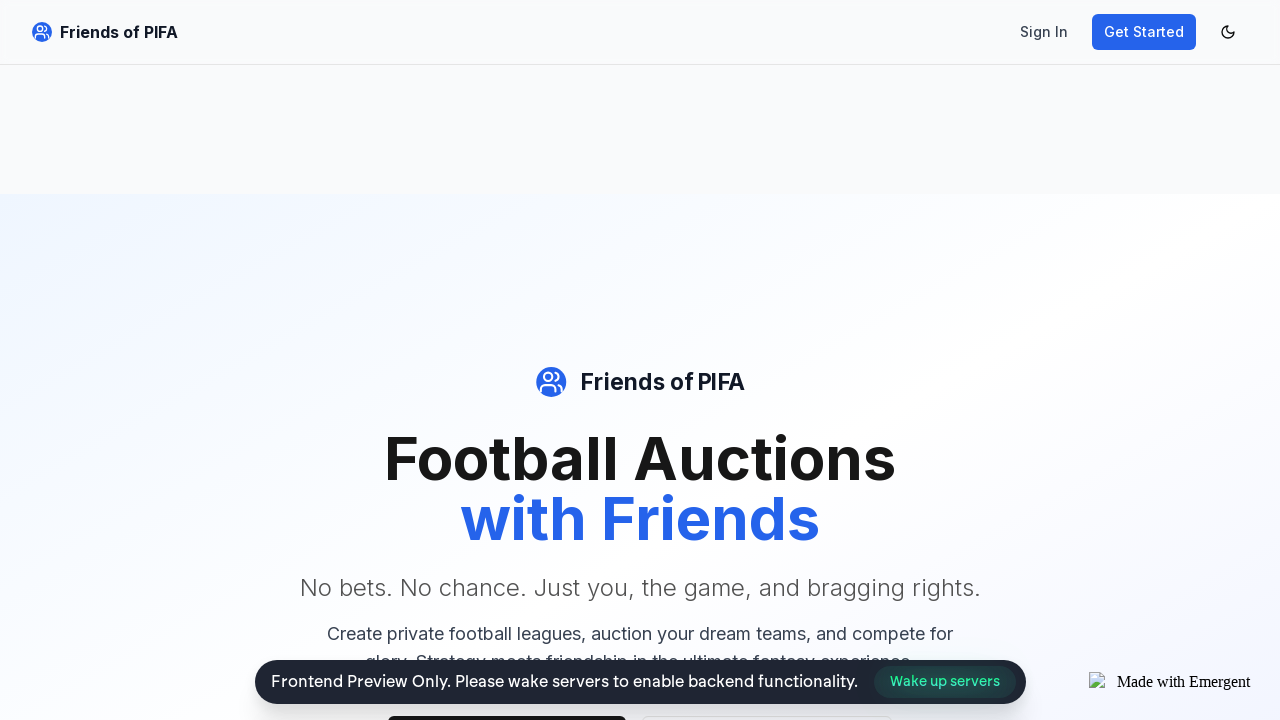

Assertion passed: Application successfully recovered after error page
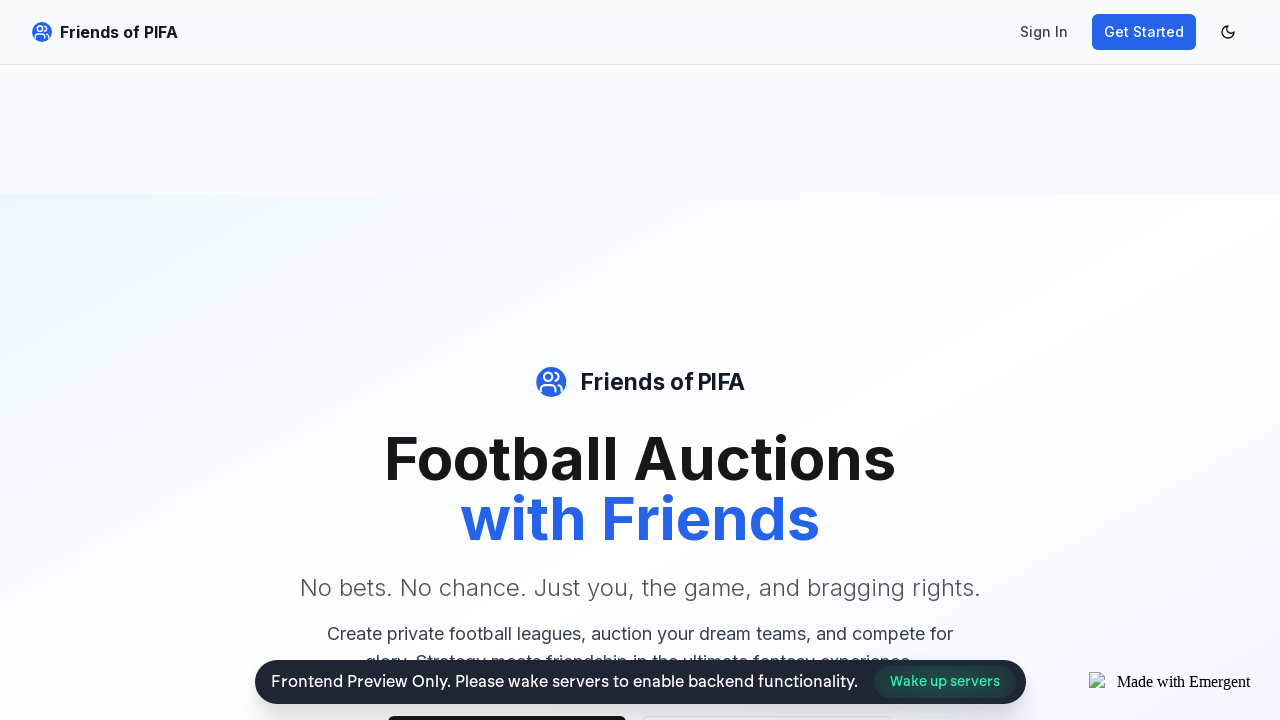

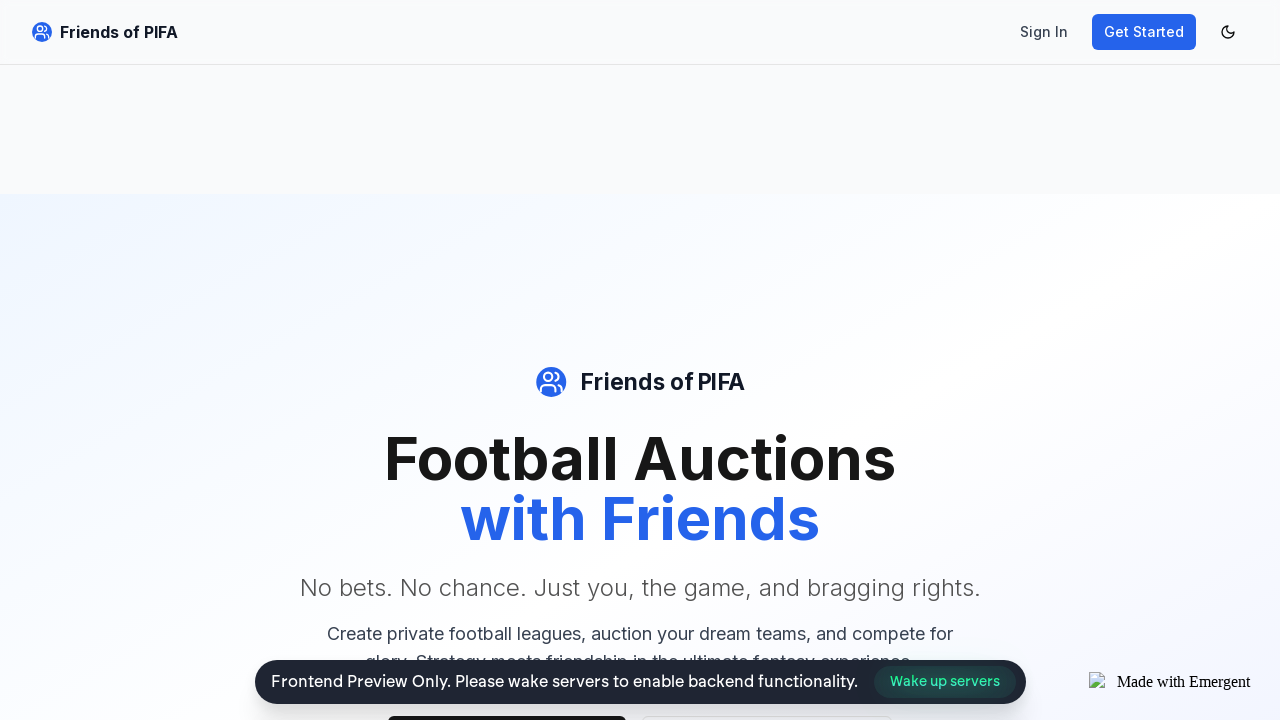